Tests a web form by filling in a text input field and clicking the submit button on Selenium's demo web form page

Starting URL: https://www.selenium.dev/selenium/web/web-form.html

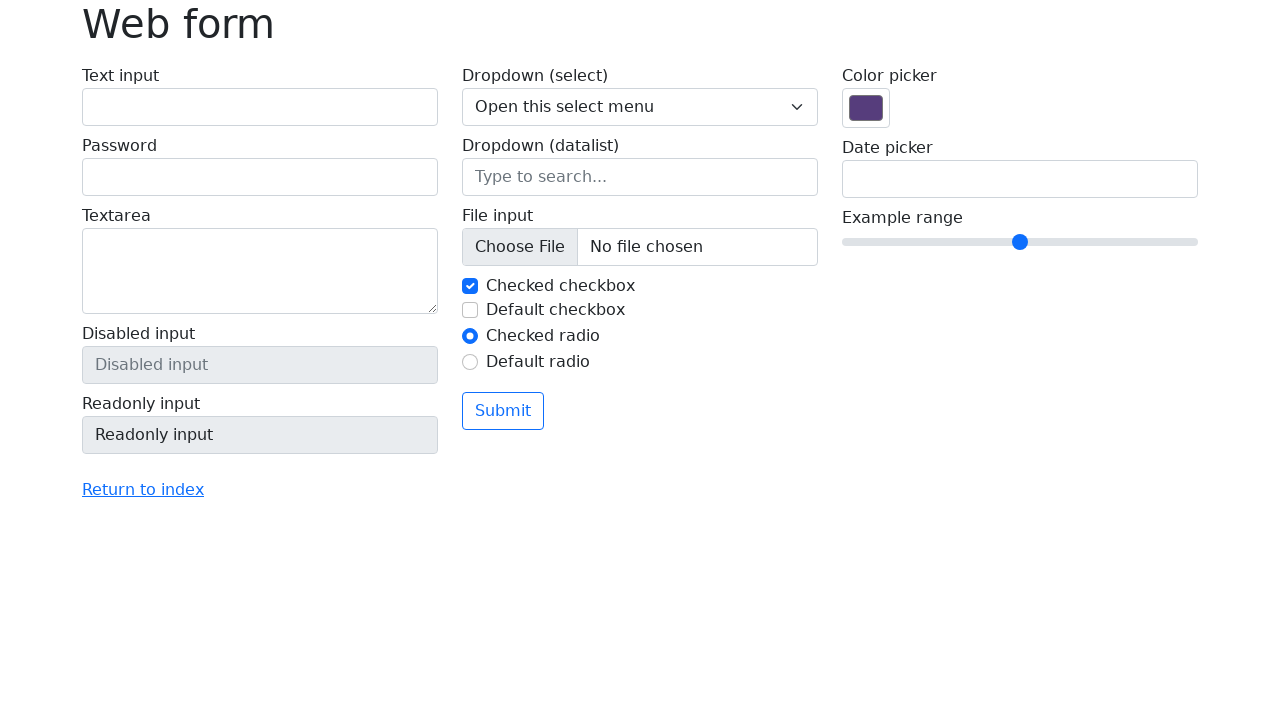

Filled text input field with 'John Doe' on #my-text-id
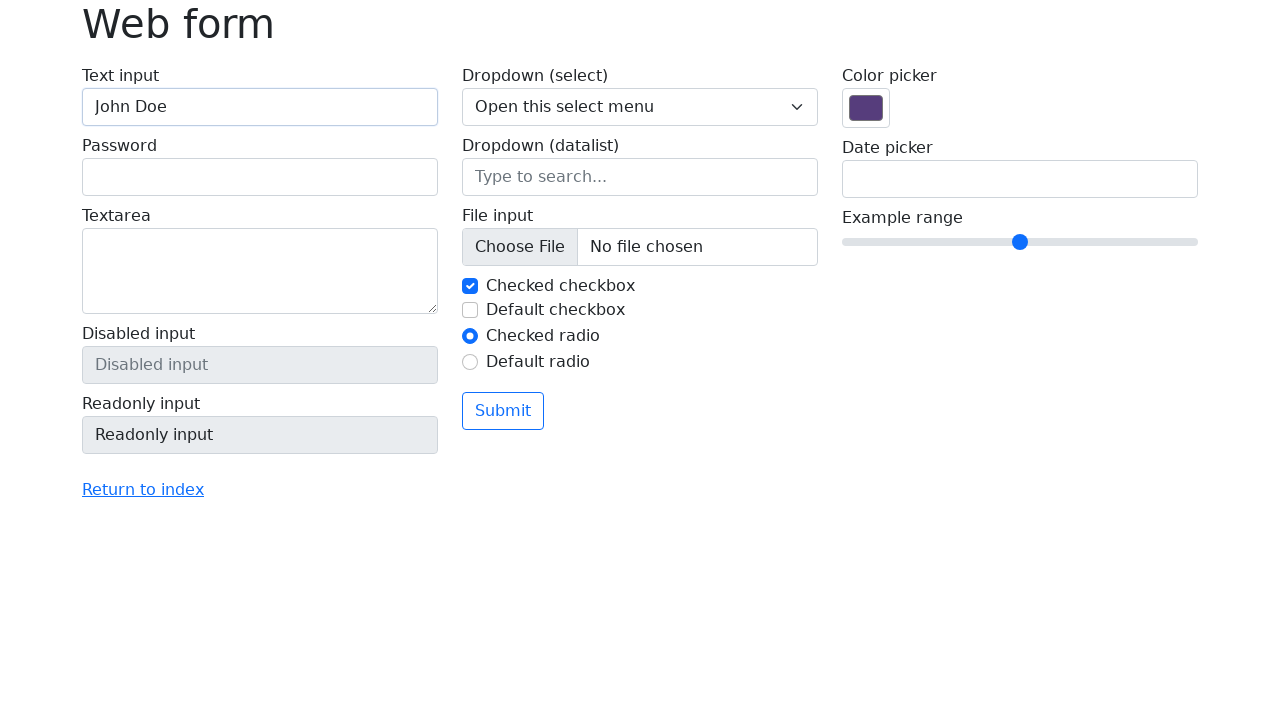

Submit button appeared and is ready
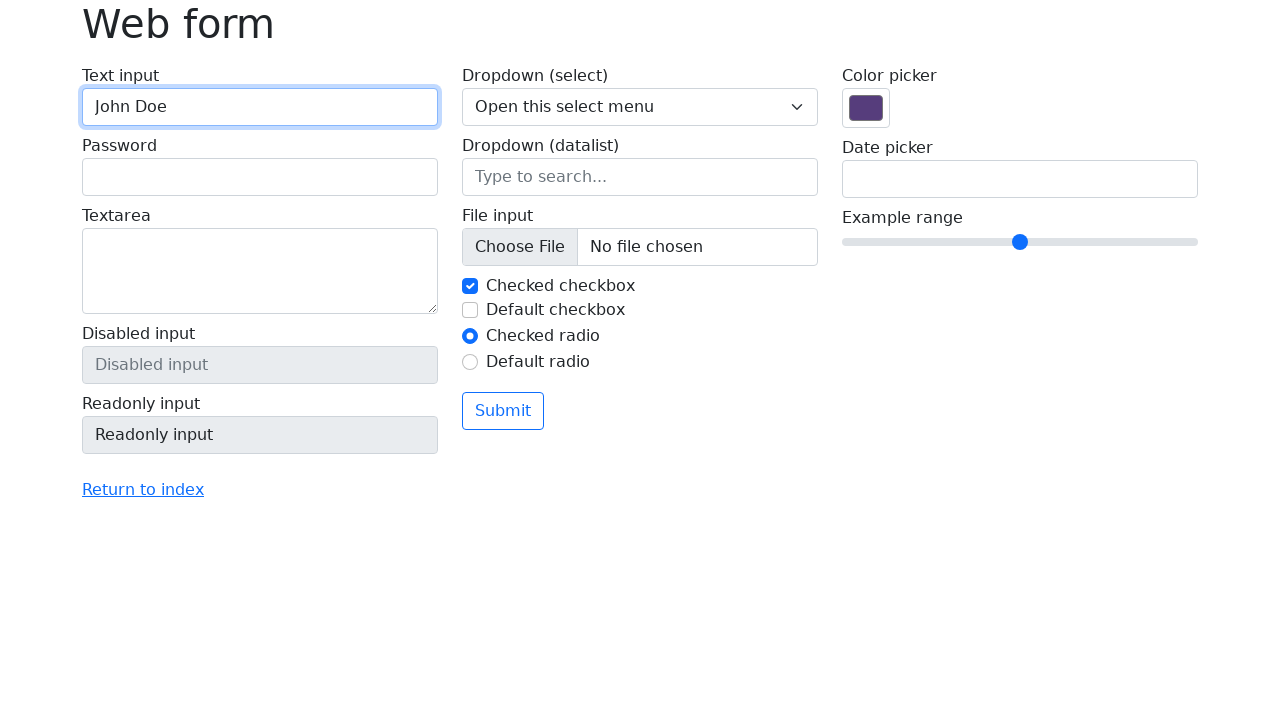

Clicked the submit button at (503, 411) on button
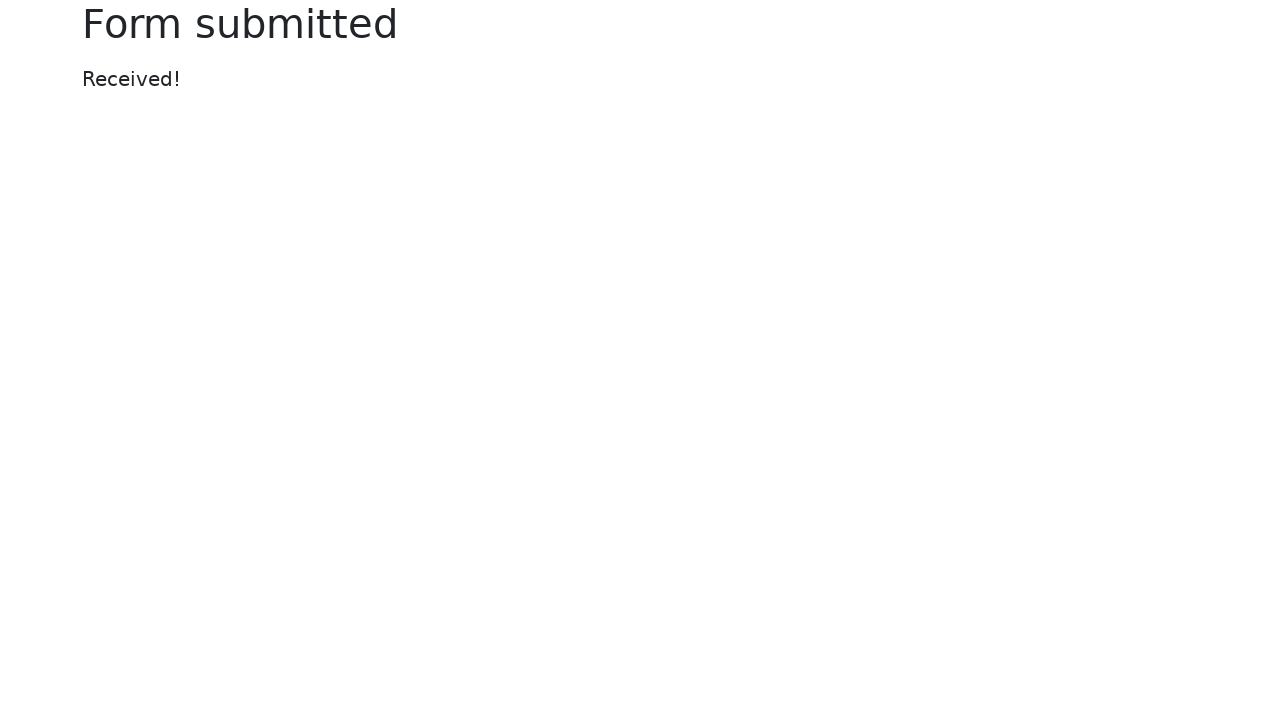

Form submission completed and page stabilized
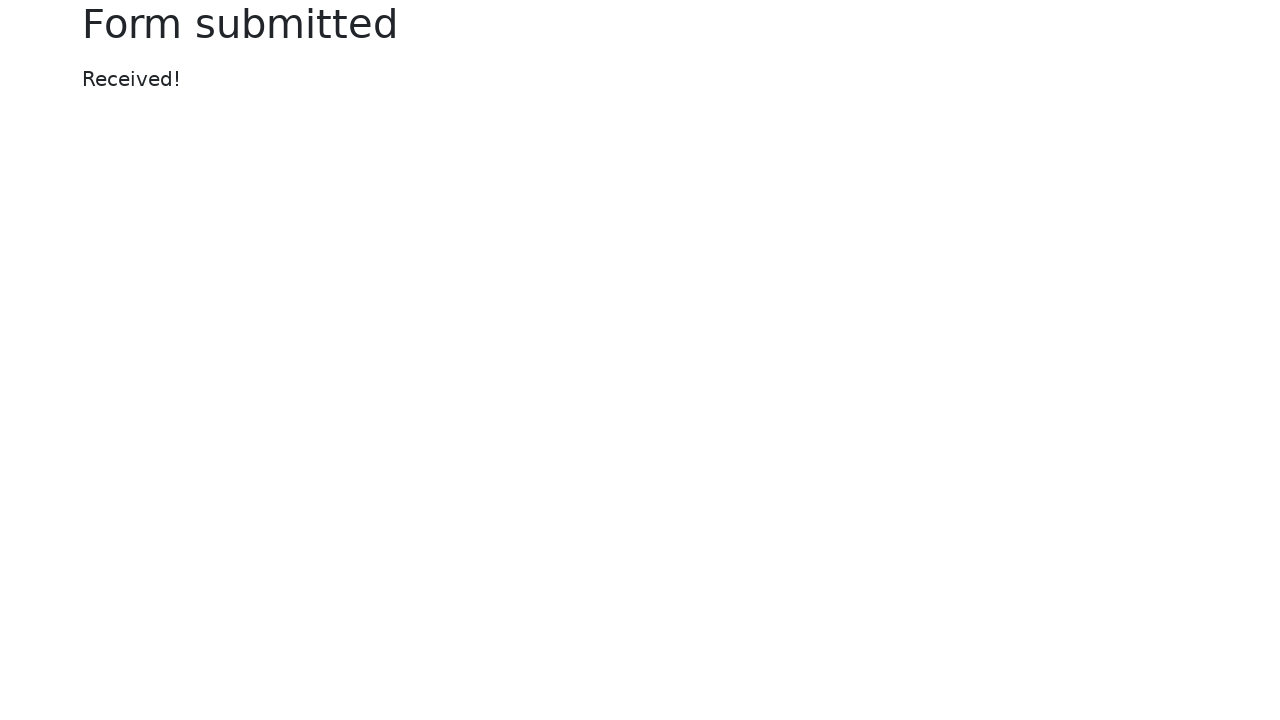

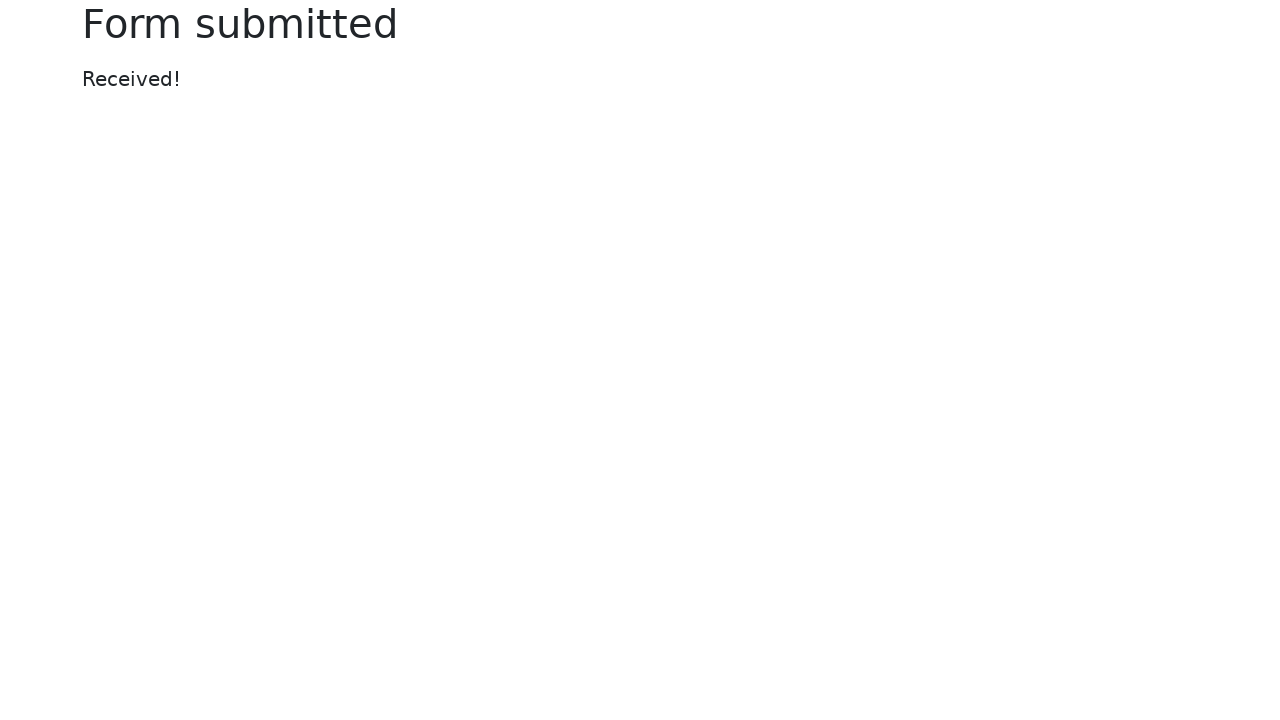